Tests JavaScript confirm alert handling by clicking a button to trigger a confirm dialog, then accepting it by clicking OK.

Starting URL: https://v1.training-support.net/selenium/javascript-alerts

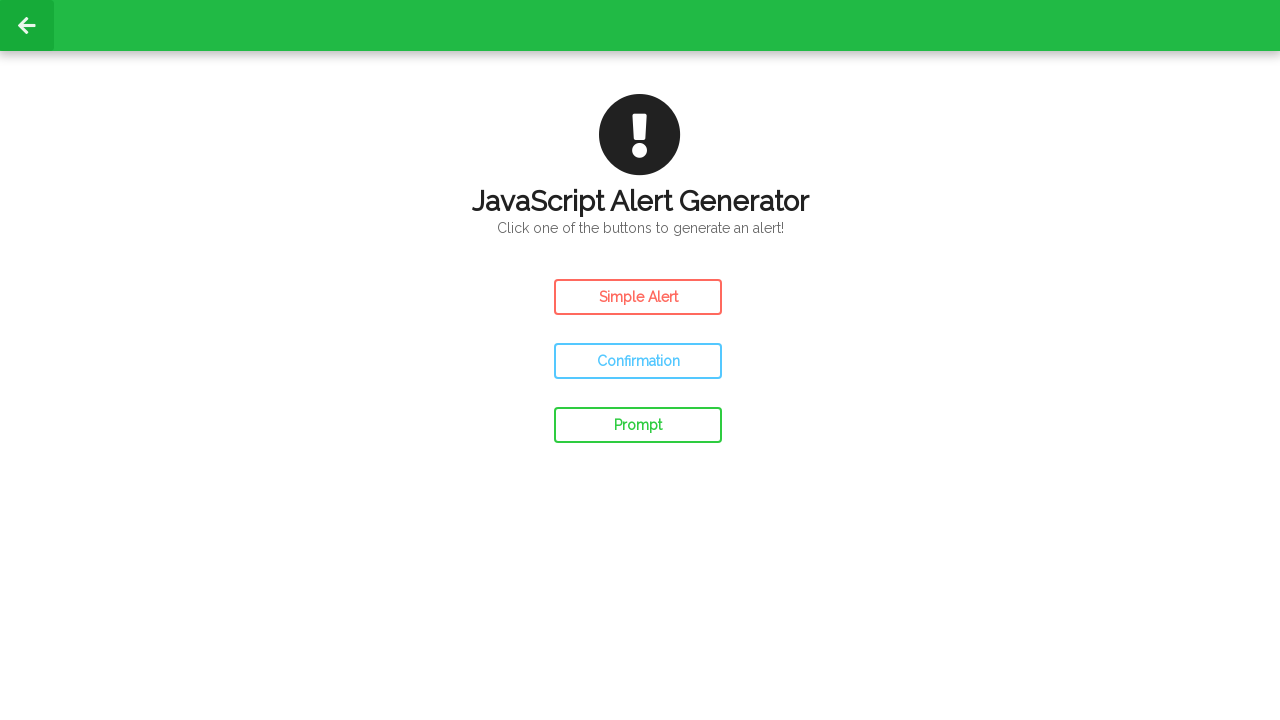

Set up dialog handler to accept confirm alerts
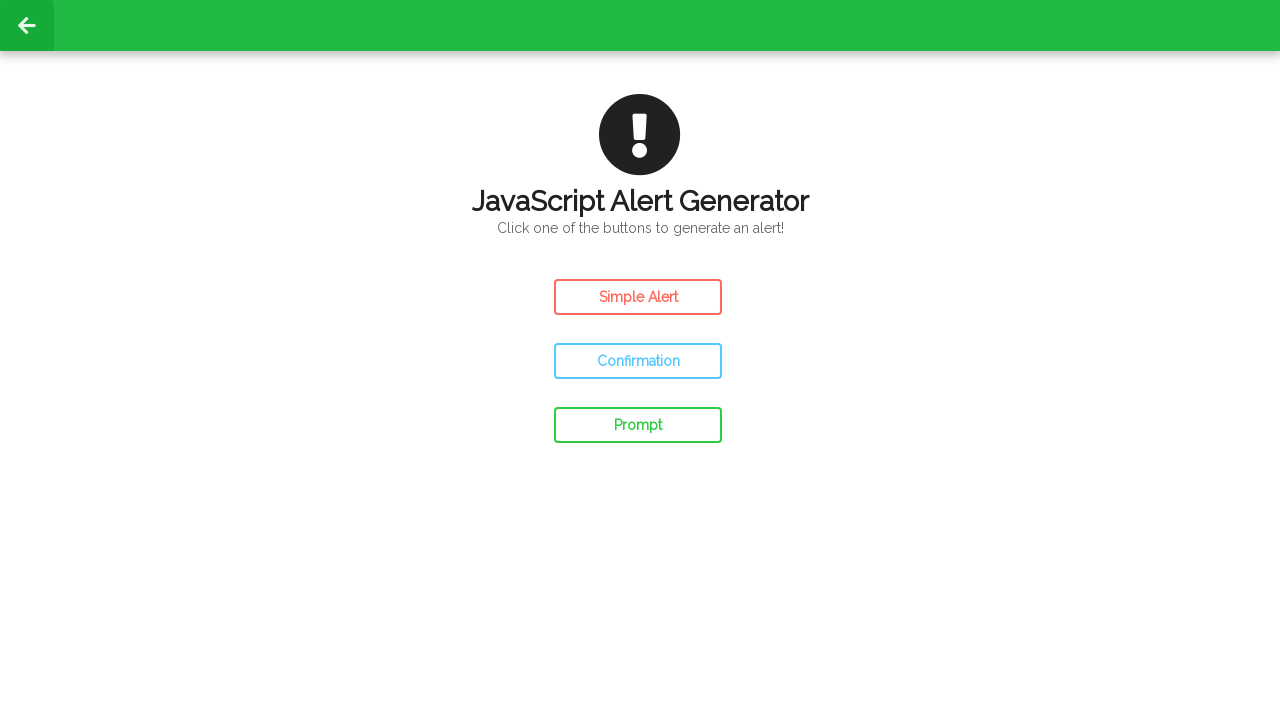

Clicked confirm button to trigger JavaScript confirm dialog at (638, 361) on #confirm
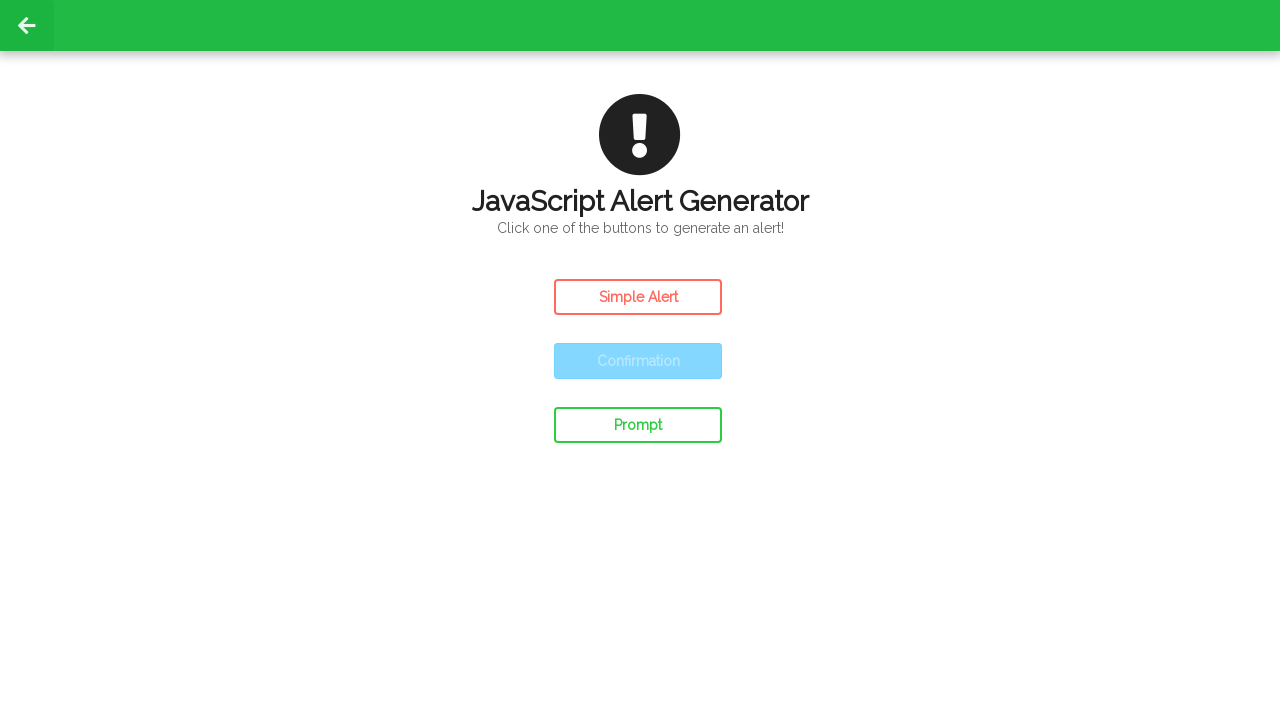

Waited for dialog to be processed
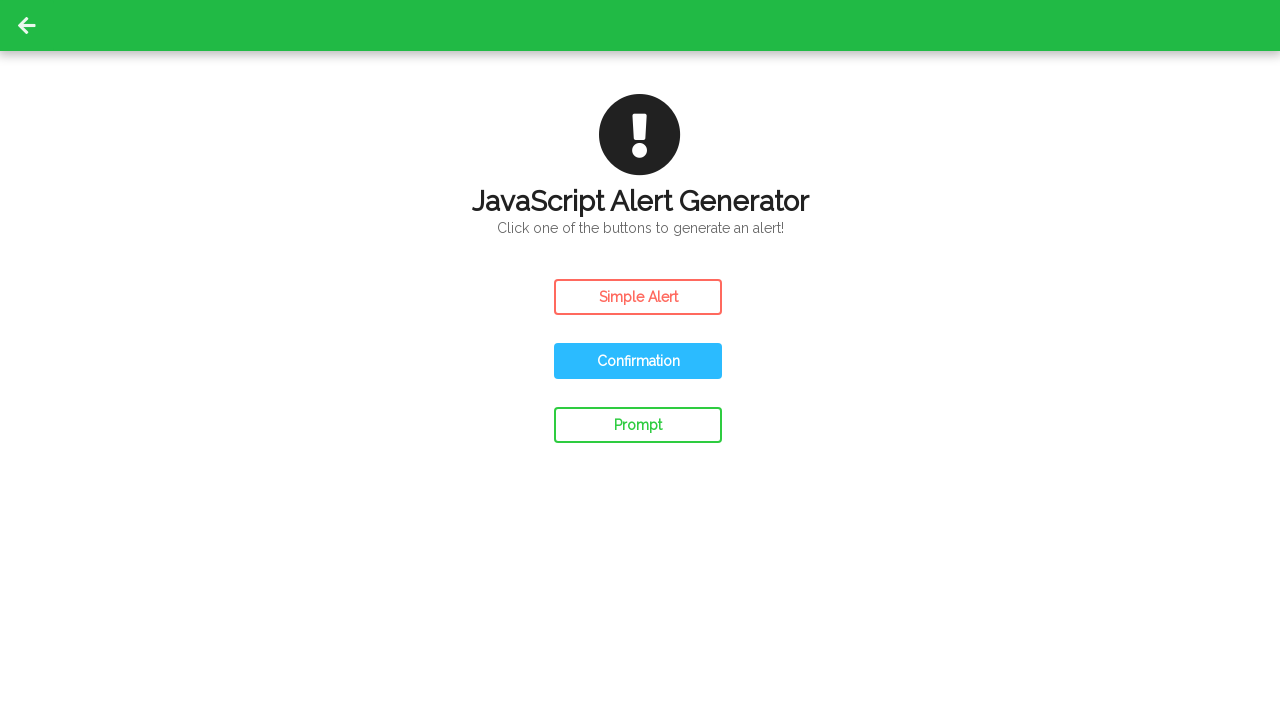

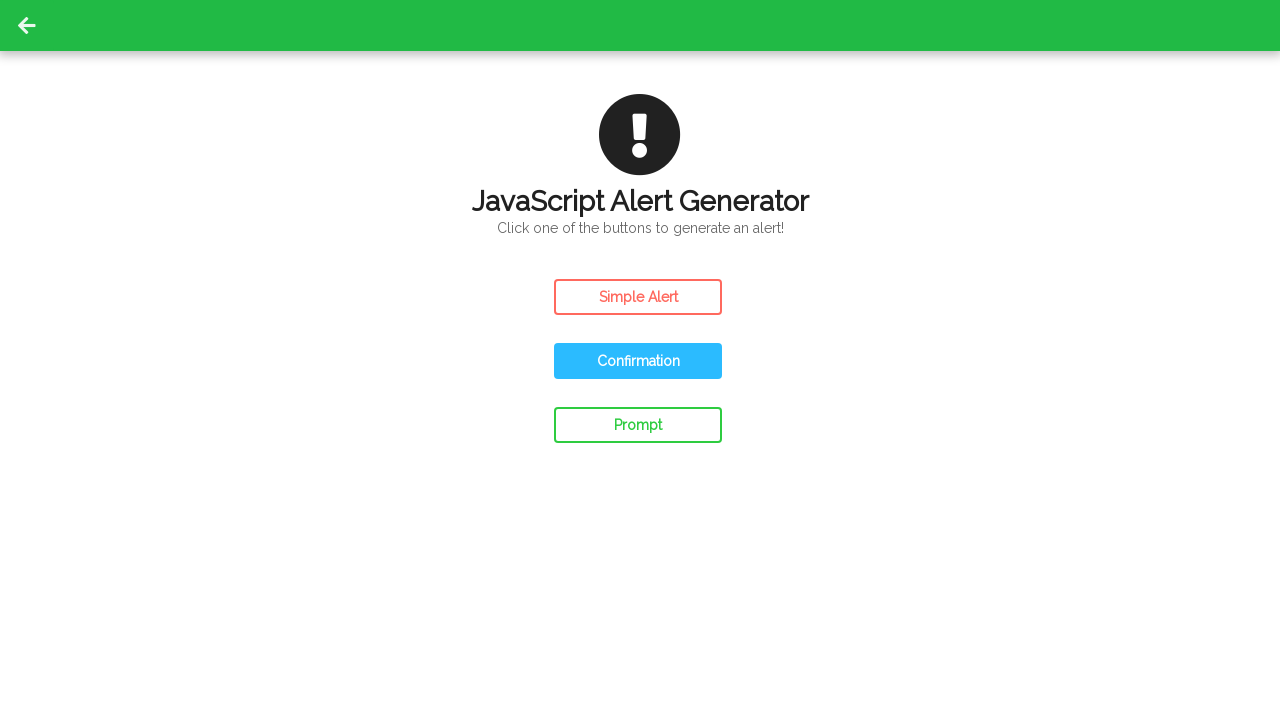